Navigates to Rahul Shetty Academy's Automation Practice page and waits for it to load

Starting URL: https://www.rahulshettyacademy.com/AutomationPractice/

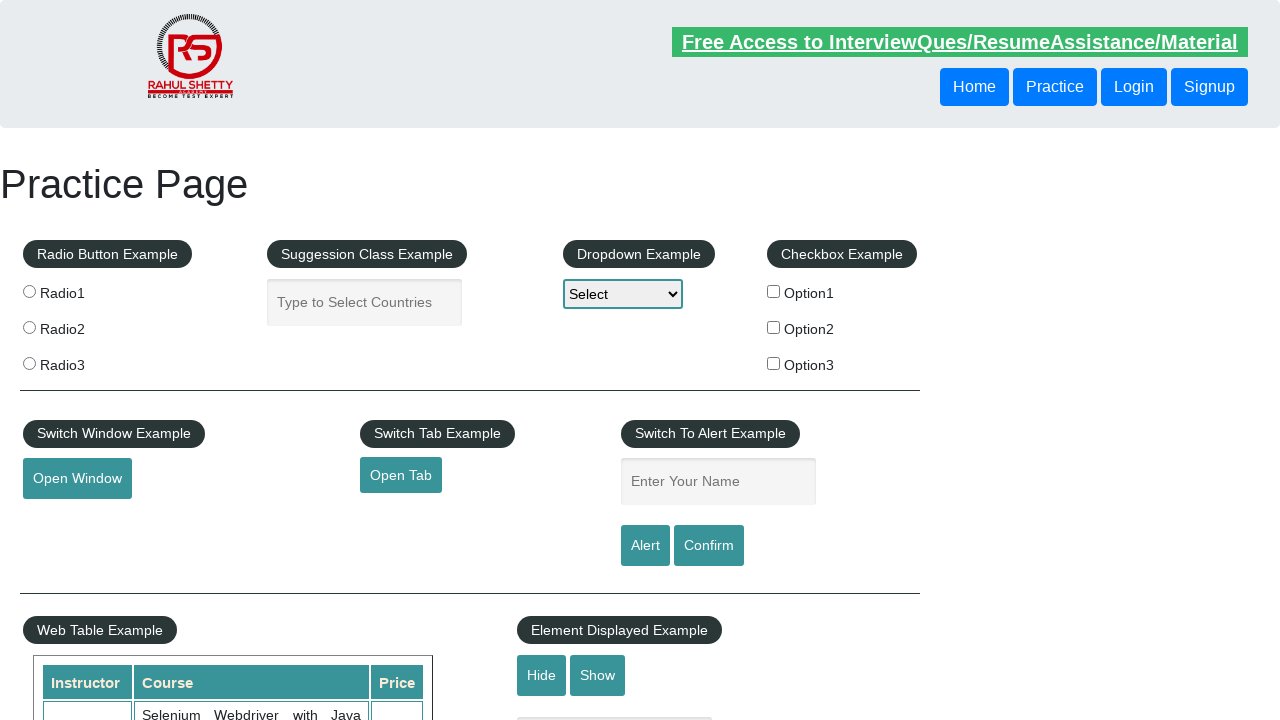

Navigated to Rahul Shetty Academy's Automation Practice page
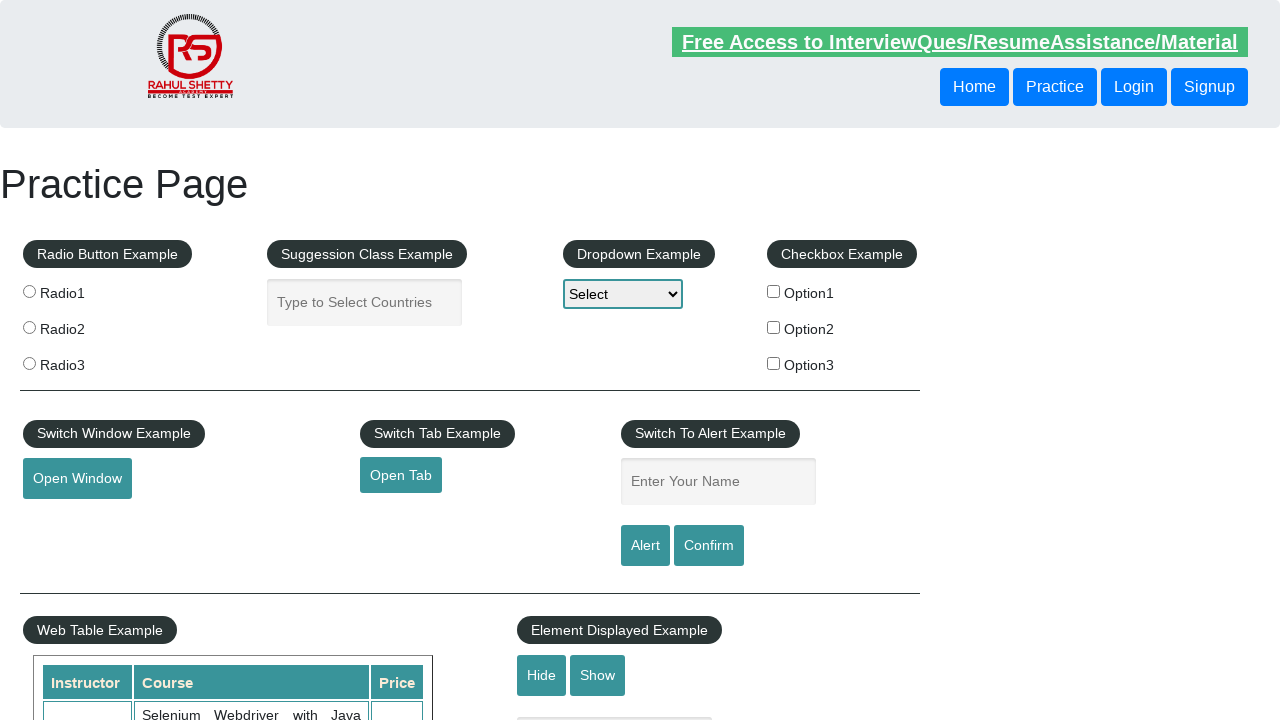

Page fully loaded with all network requests complete
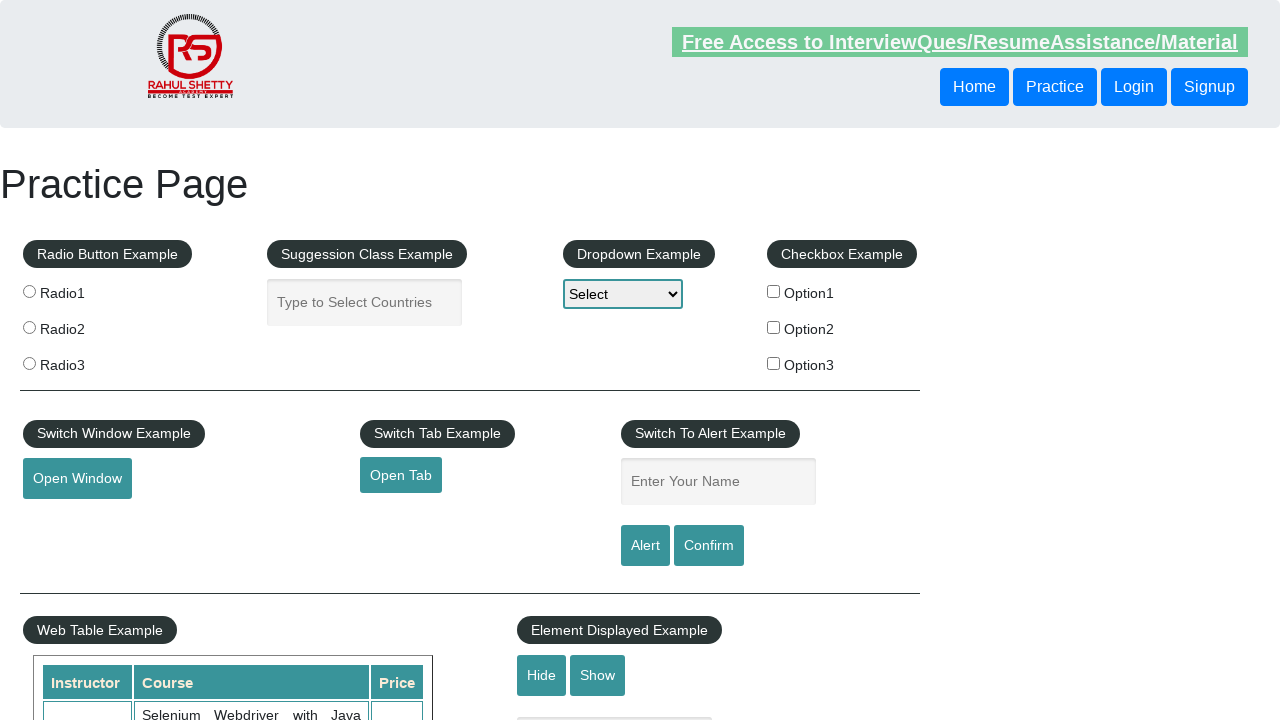

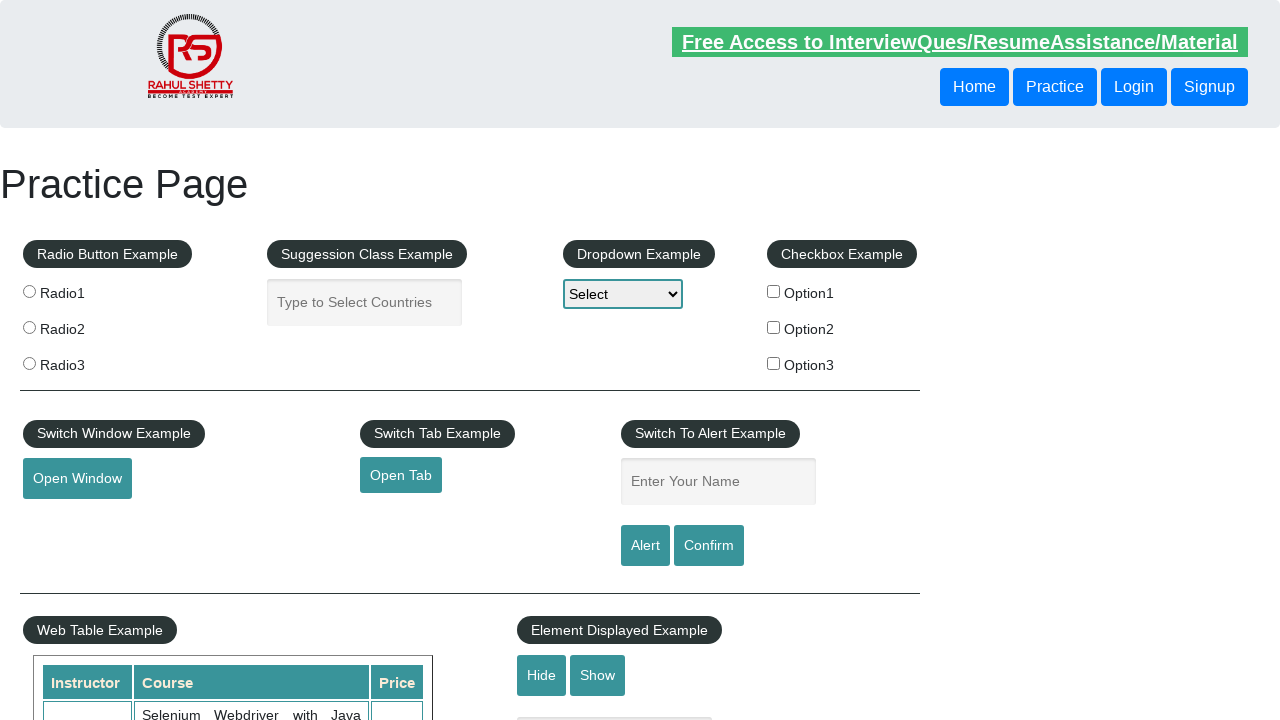